Tests clearing the complete state of all items by checking and then unchecking the toggle-all

Starting URL: https://demo.playwright.dev/todomvc

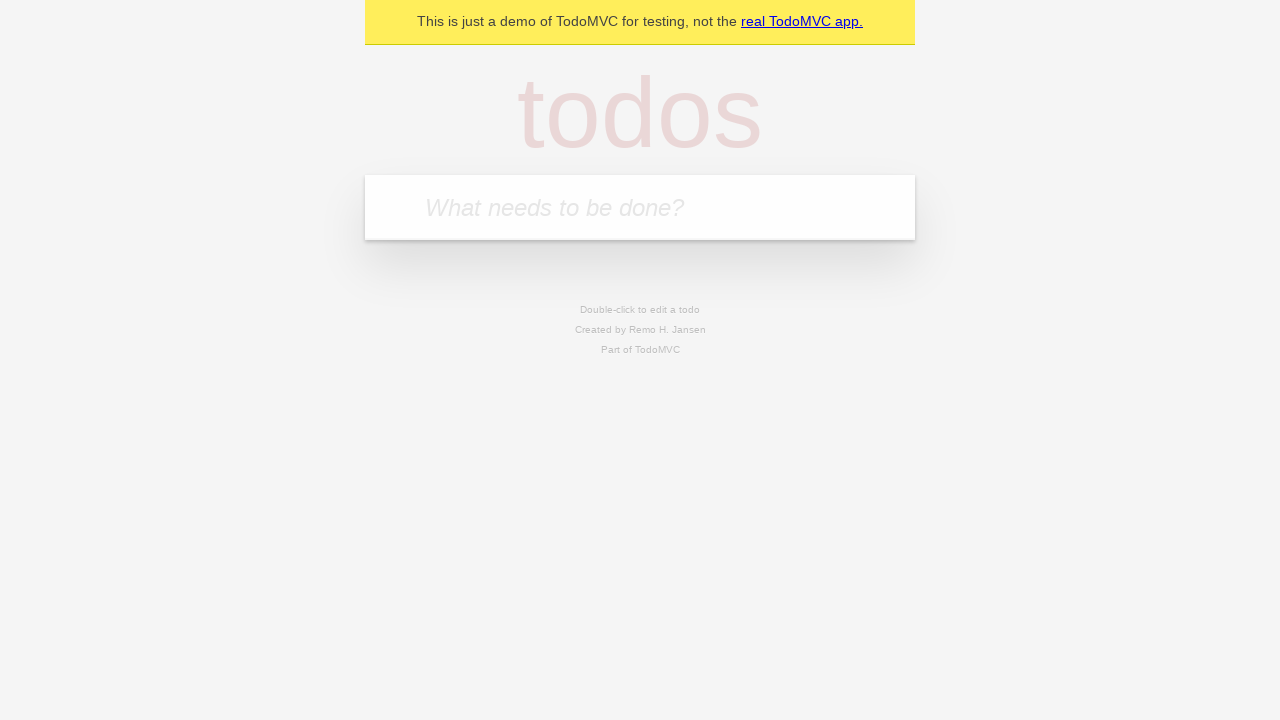

Filled todo input with 'buy some cheese' on internal:attr=[placeholder="What needs to be done?"i]
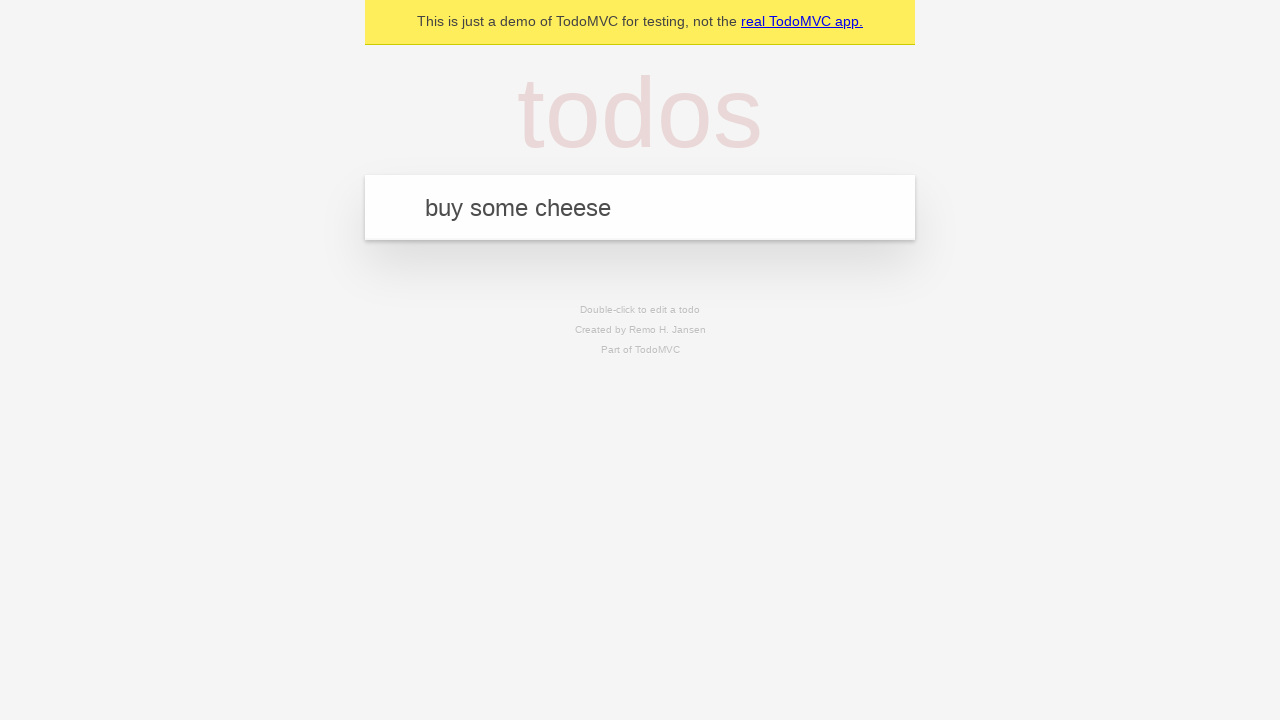

Pressed Enter to add first todo on internal:attr=[placeholder="What needs to be done?"i]
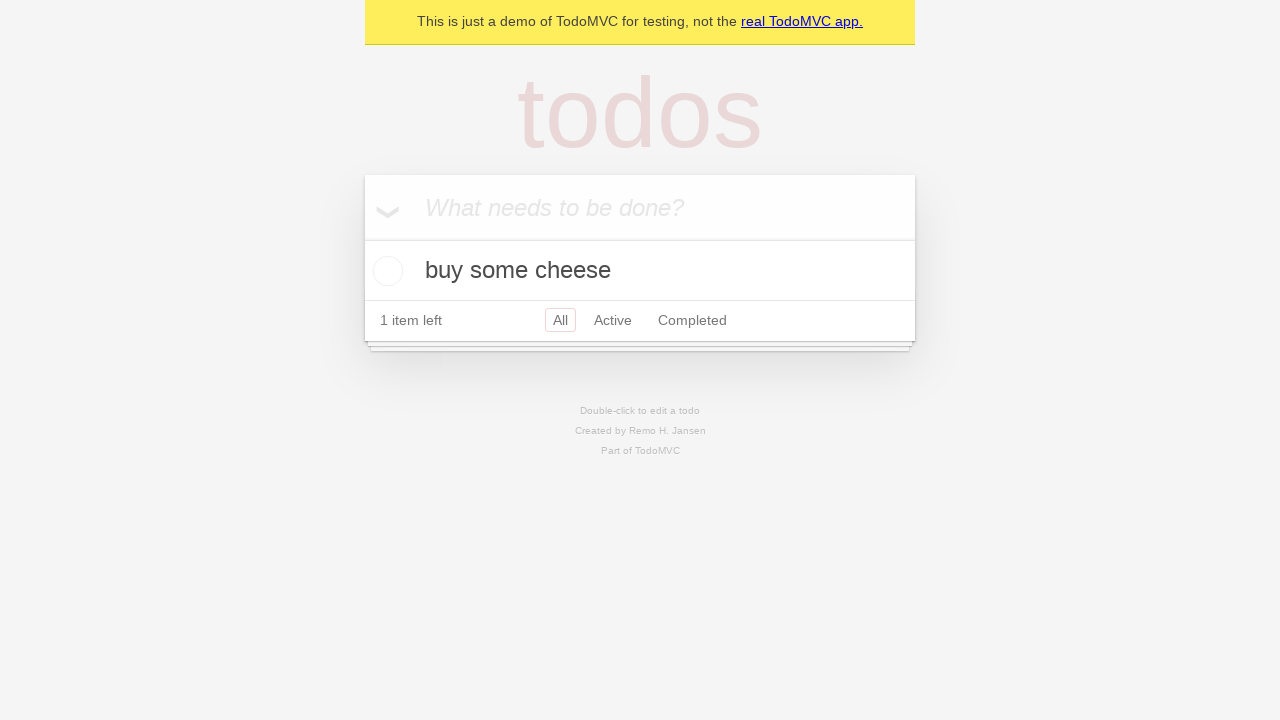

Filled todo input with 'feed the cat' on internal:attr=[placeholder="What needs to be done?"i]
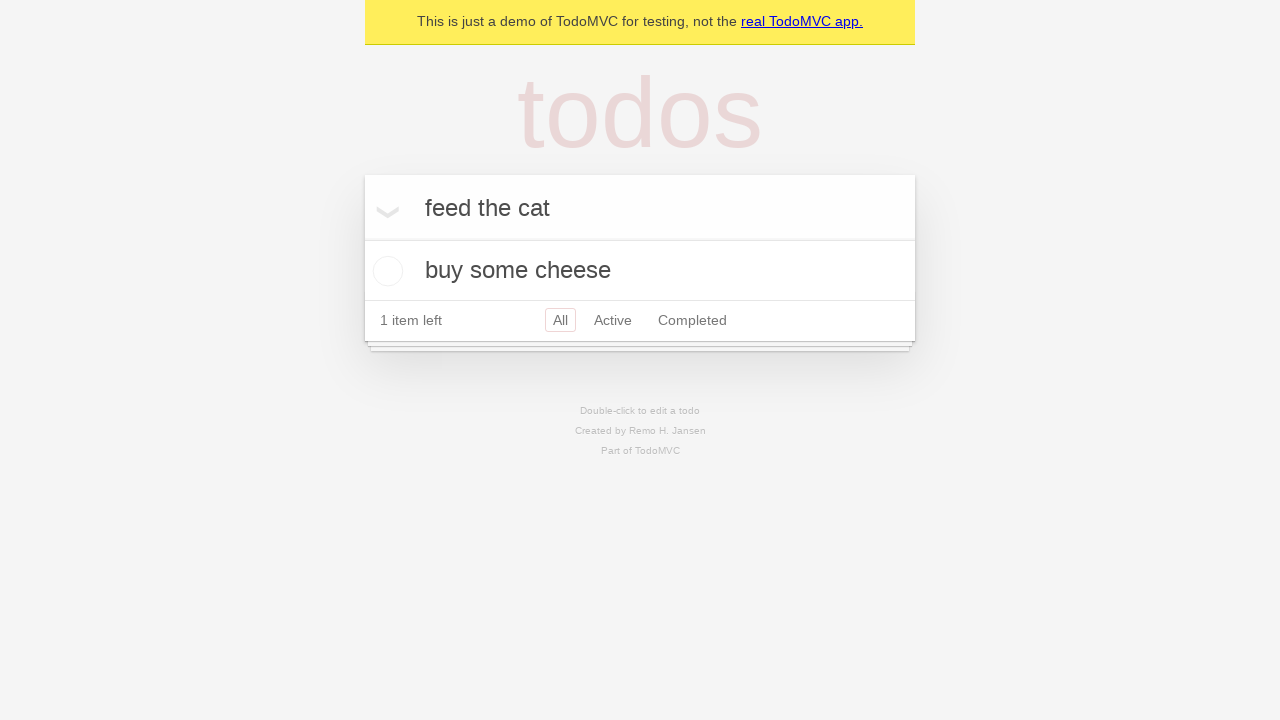

Pressed Enter to add second todo on internal:attr=[placeholder="What needs to be done?"i]
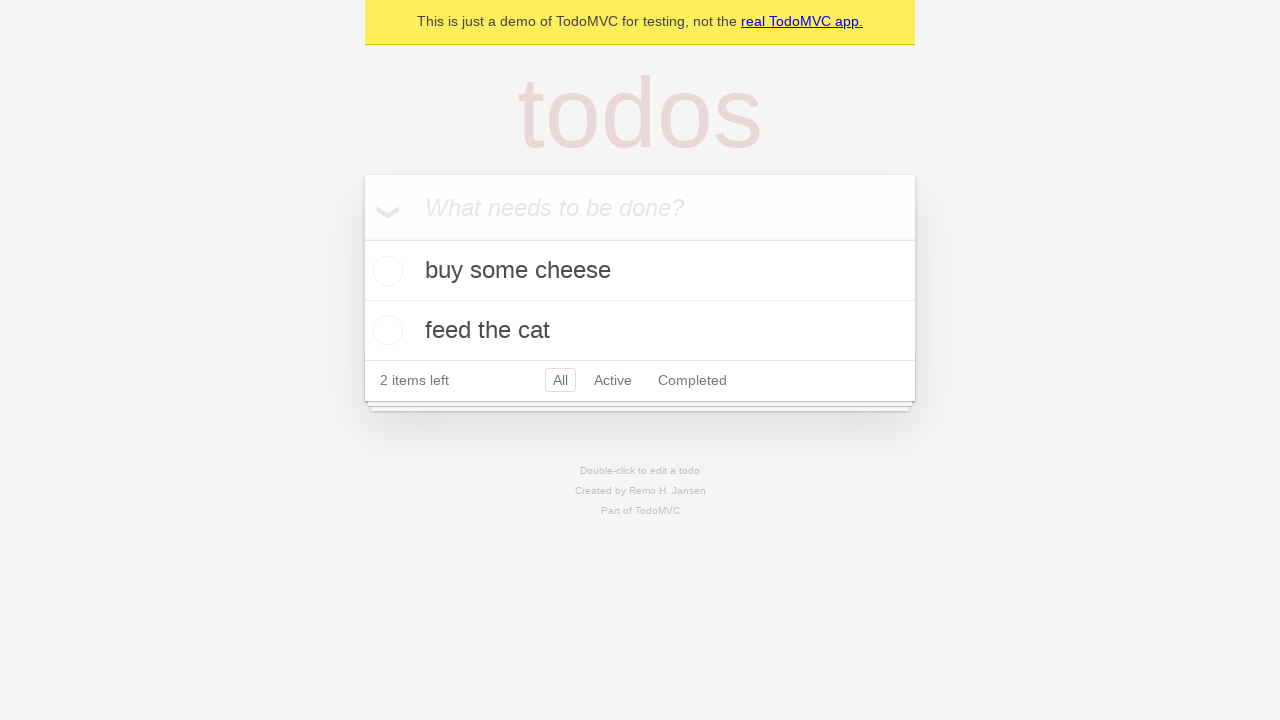

Filled todo input with 'book a doctors appointment' on internal:attr=[placeholder="What needs to be done?"i]
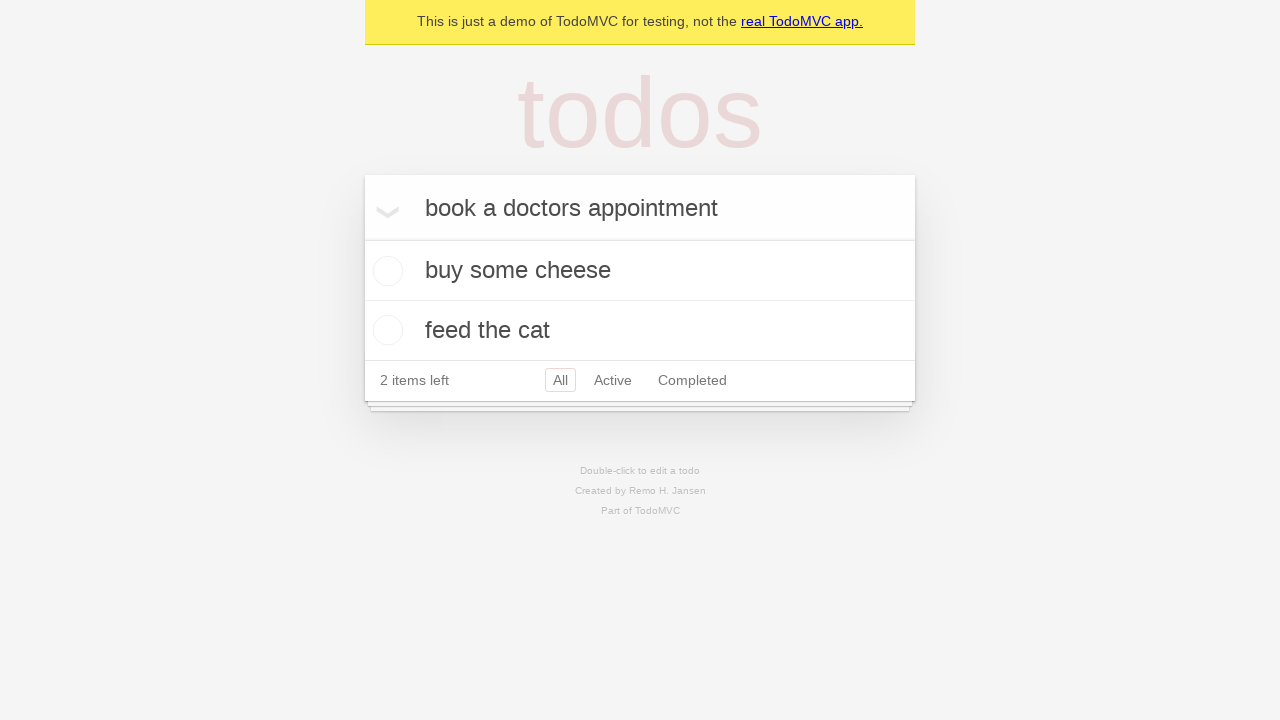

Pressed Enter to add third todo on internal:attr=[placeholder="What needs to be done?"i]
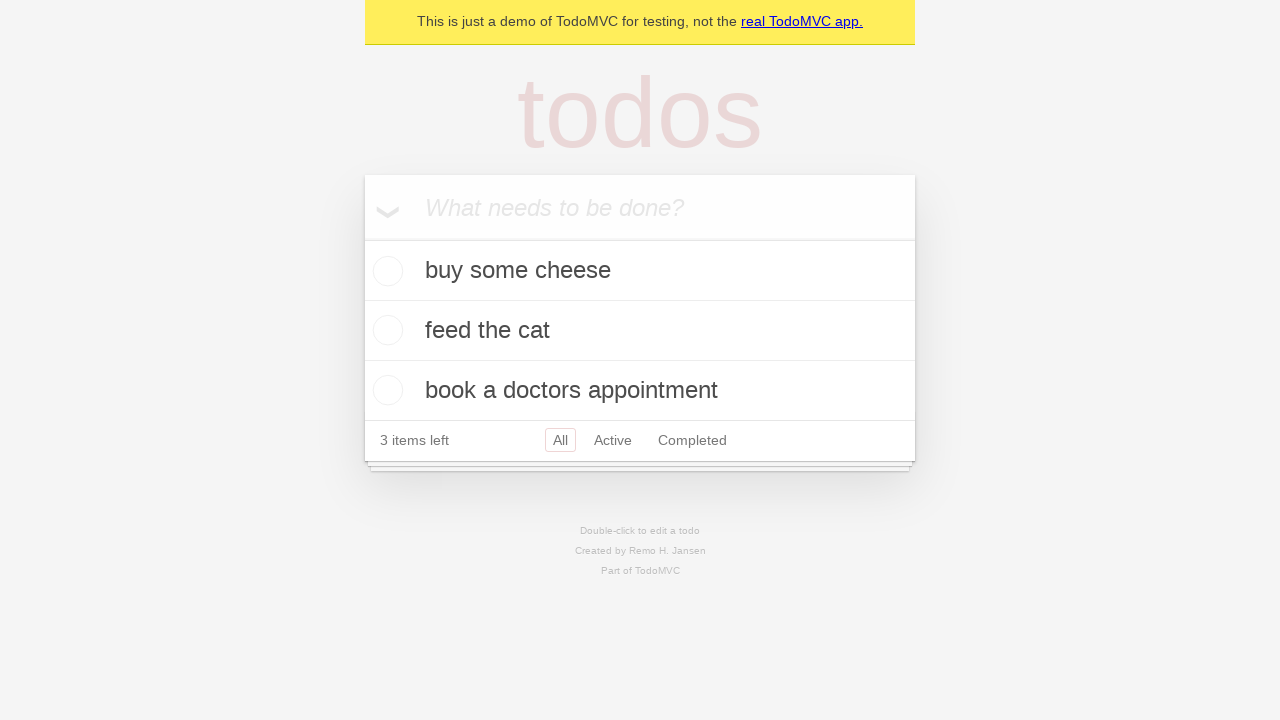

Waited for third todo item to appear in the list
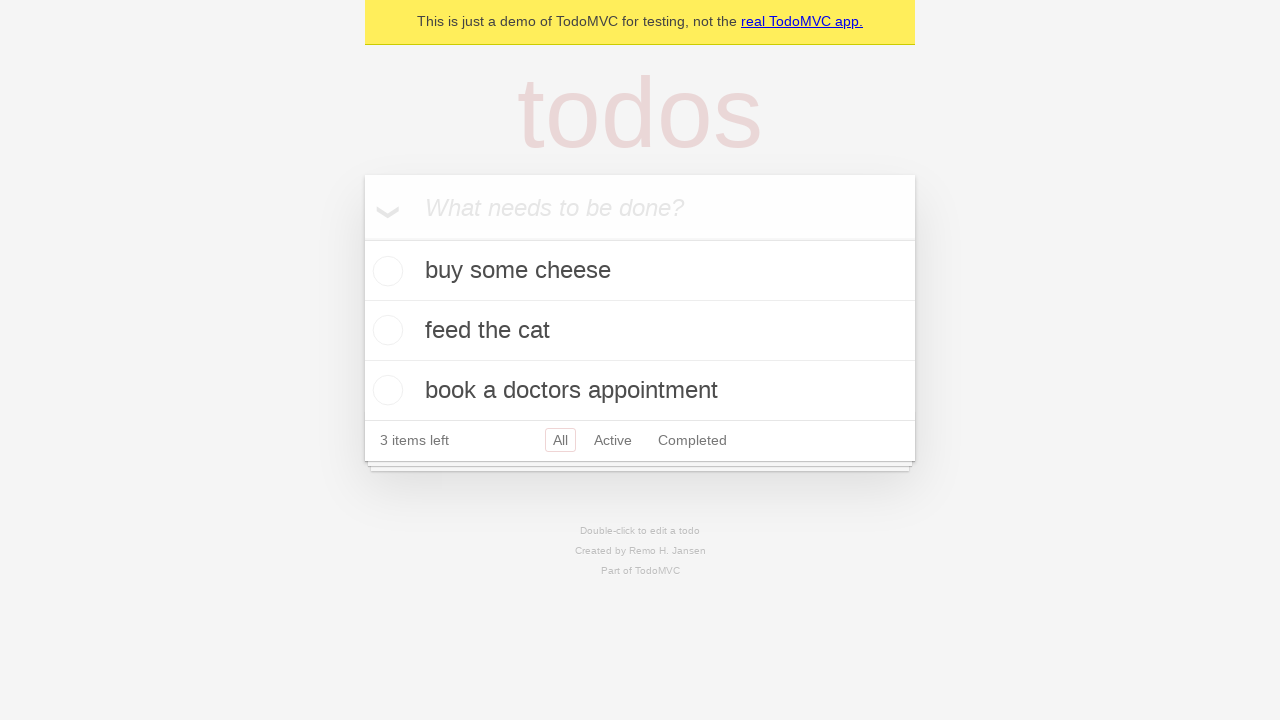

Checked toggle-all to mark all todos as complete at (362, 238) on internal:label="Mark all as complete"i
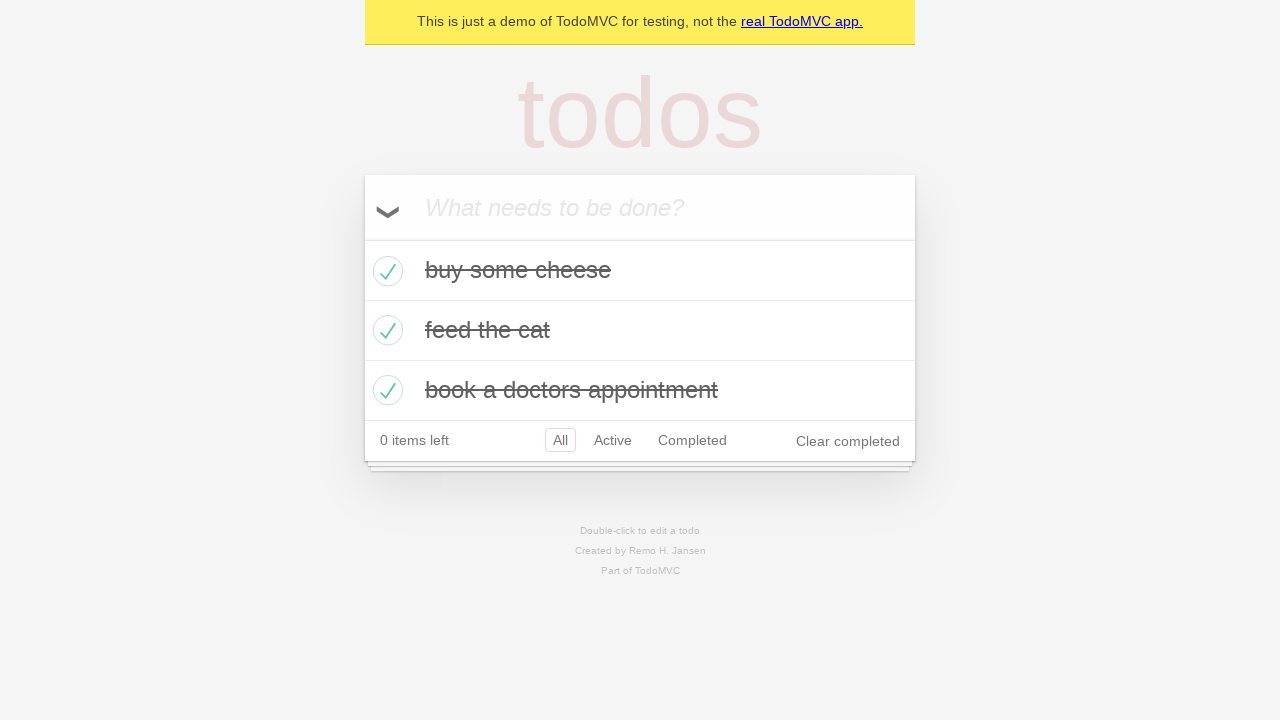

Unchecked toggle-all to clear complete state of all todos at (362, 238) on internal:label="Mark all as complete"i
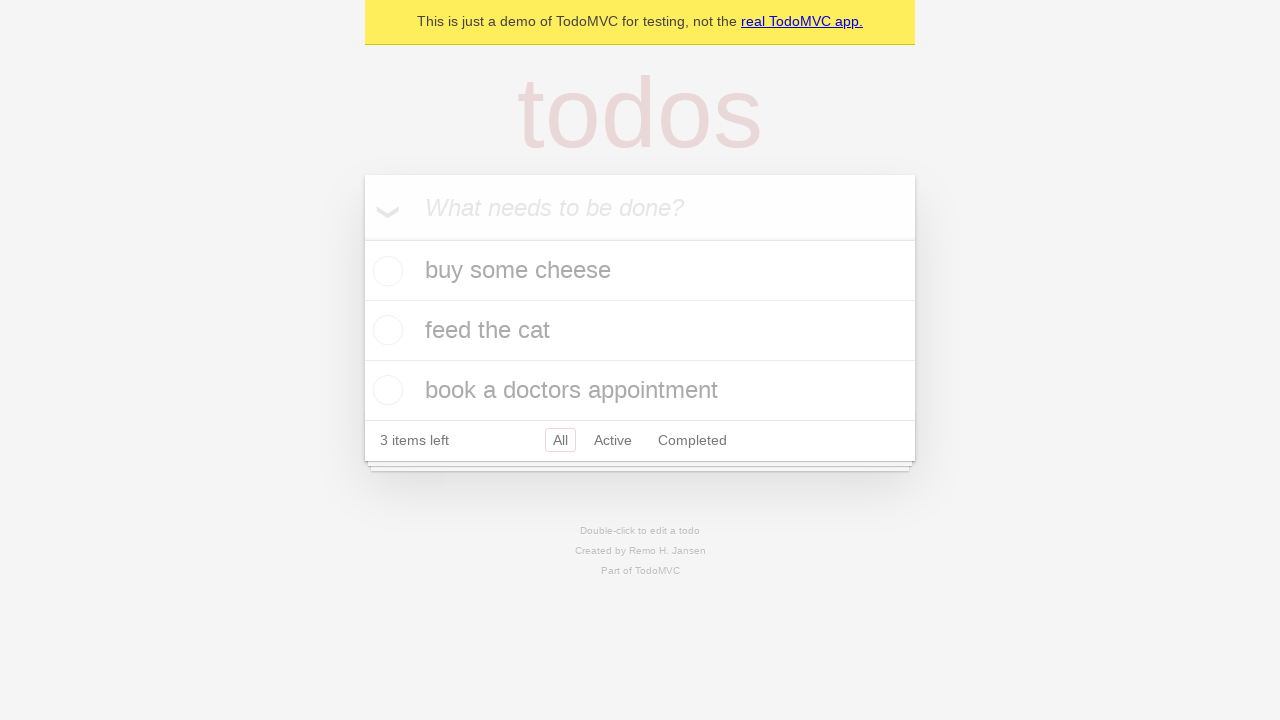

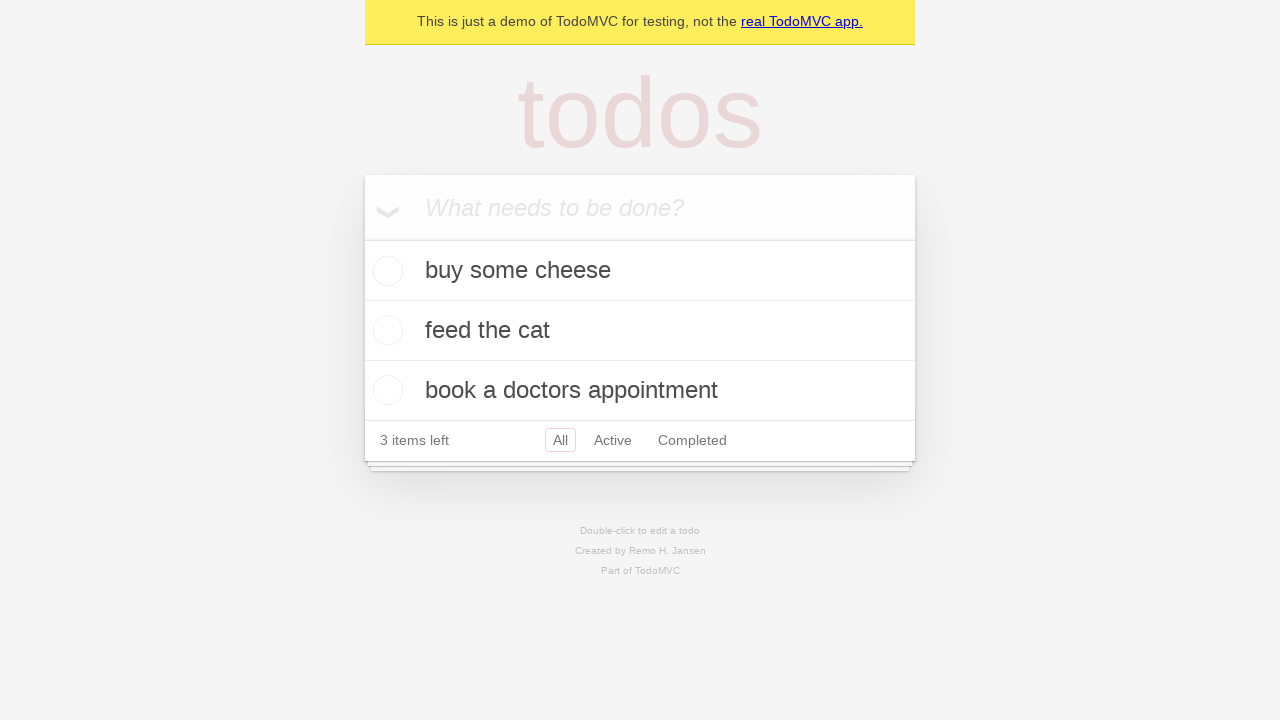